Tests checkbox functionality by clicking all checkboxes in the form on a test automation practice page

Starting URL: https://testautomationpractice.blogspot.com/

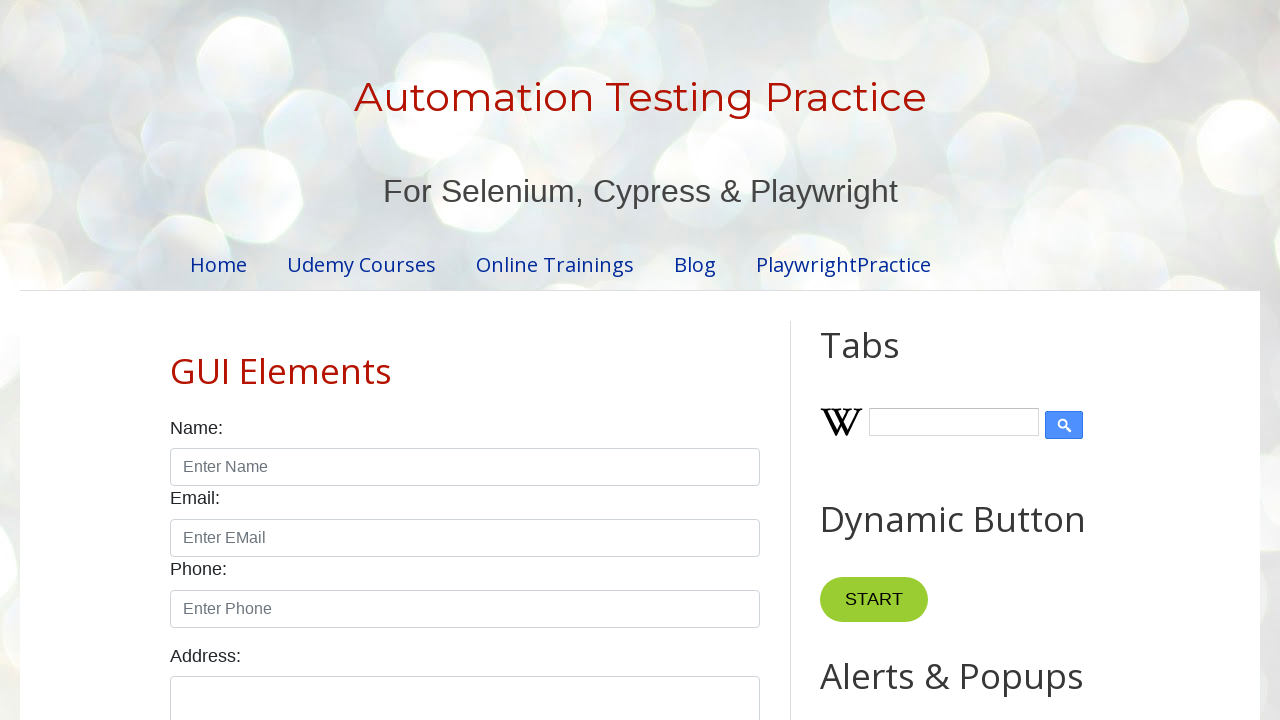

Waited for checkboxes to be present on the page
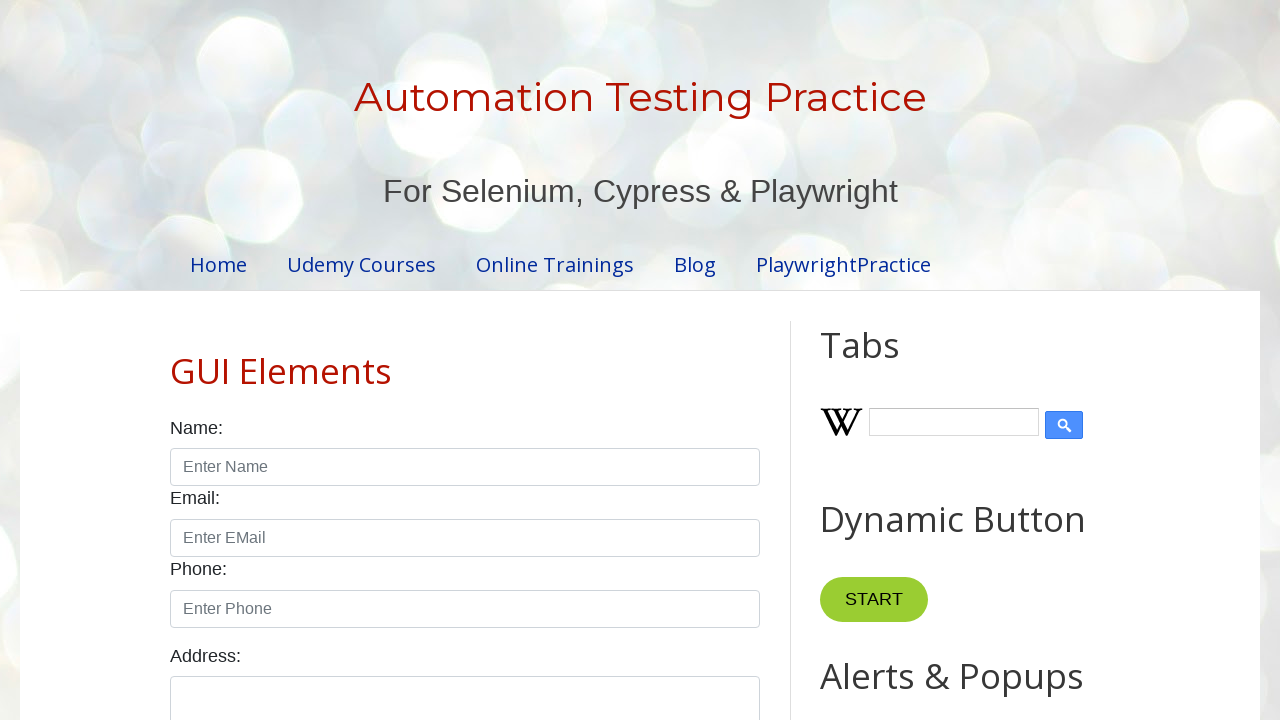

Located all checkboxes in the form
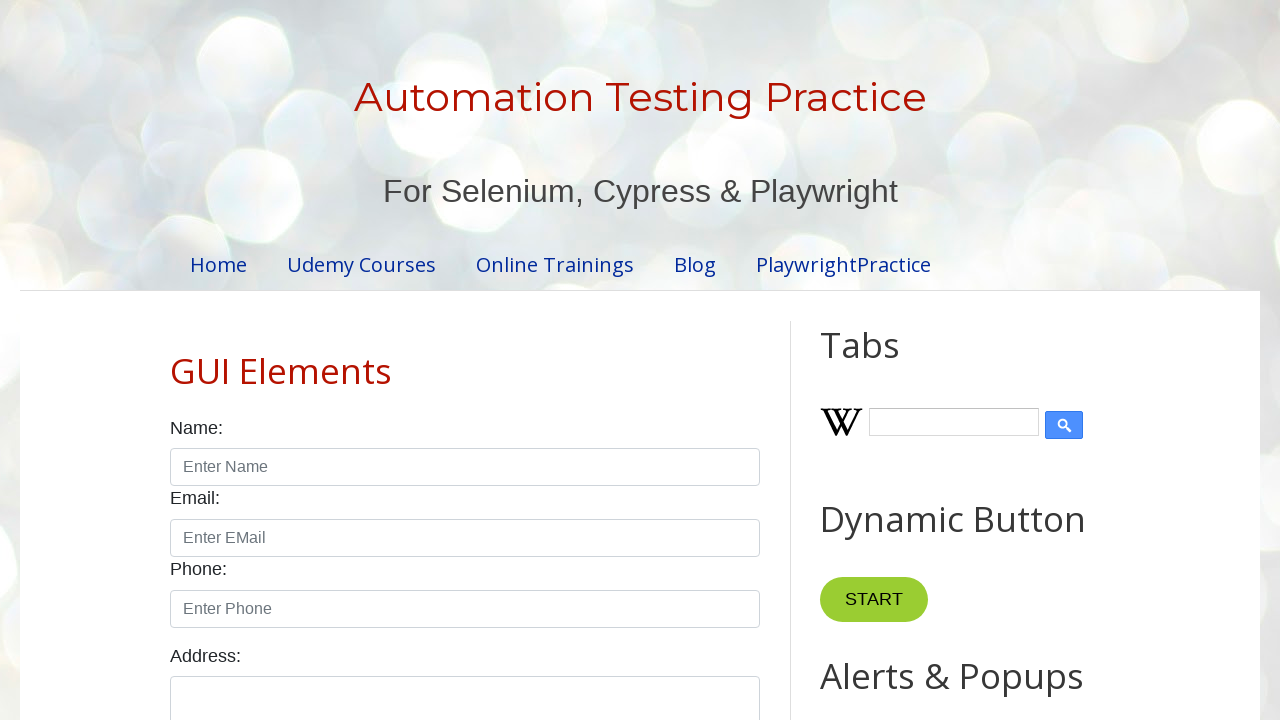

Found 7 checkboxes in total
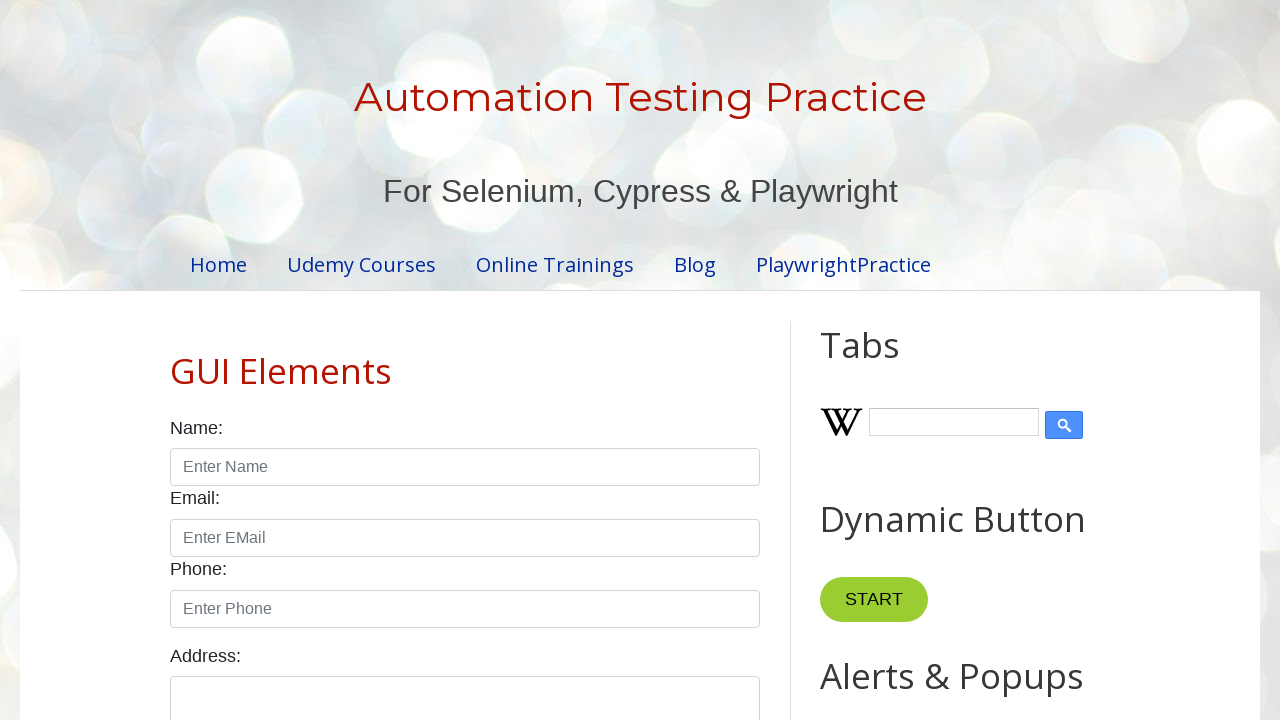

Clicked checkbox 1 of 7 at (176, 360) on div.form-check.form-check-inline input[type='checkbox'] >> nth=0
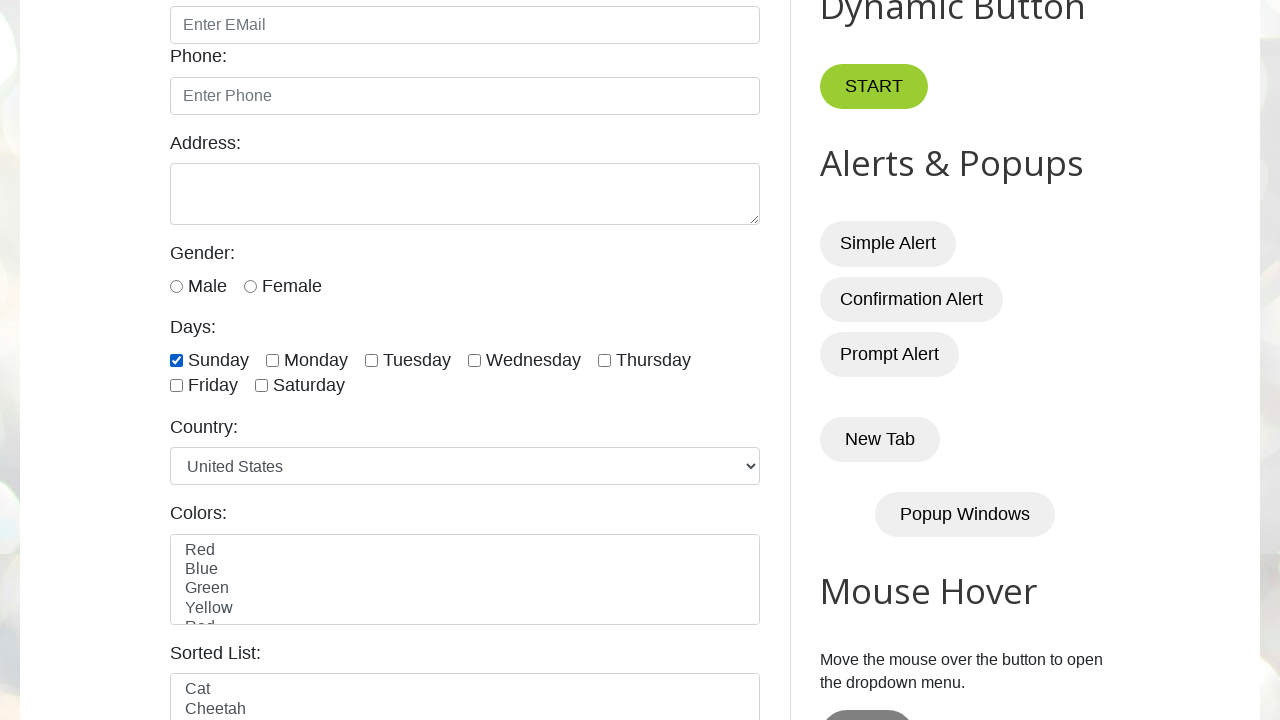

Clicked checkbox 2 of 7 at (272, 360) on div.form-check.form-check-inline input[type='checkbox'] >> nth=1
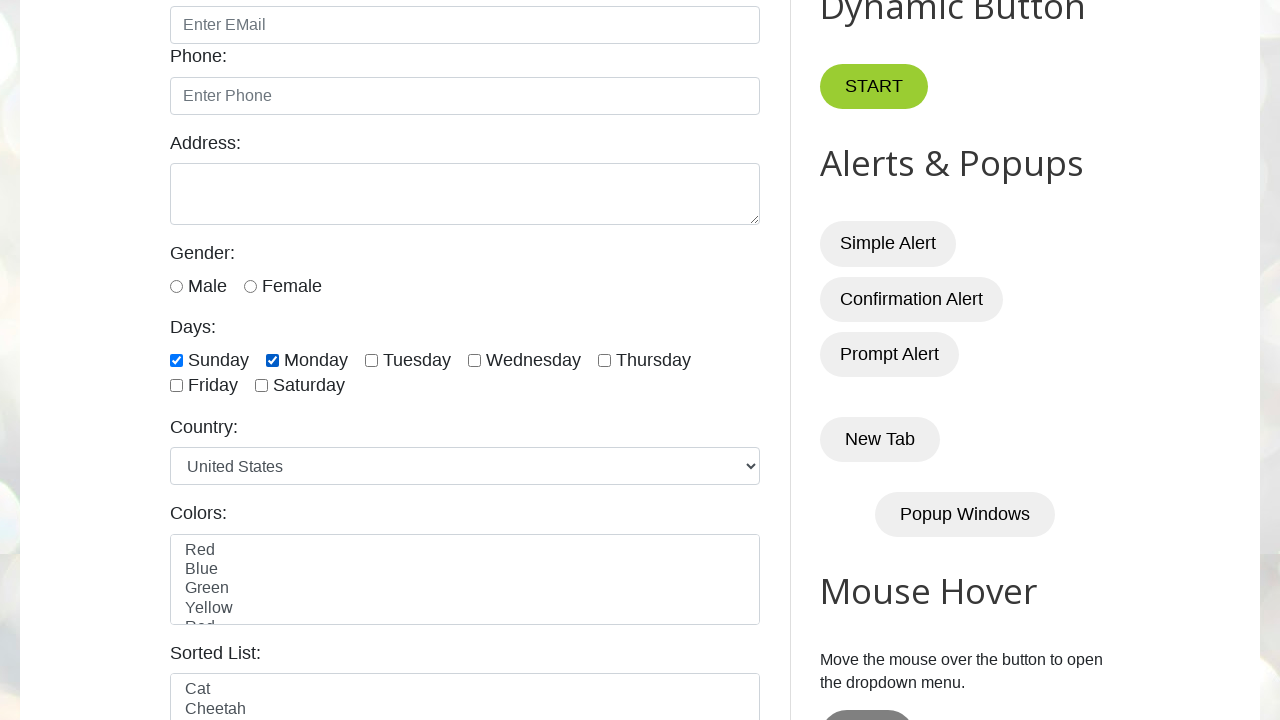

Clicked checkbox 3 of 7 at (372, 360) on div.form-check.form-check-inline input[type='checkbox'] >> nth=2
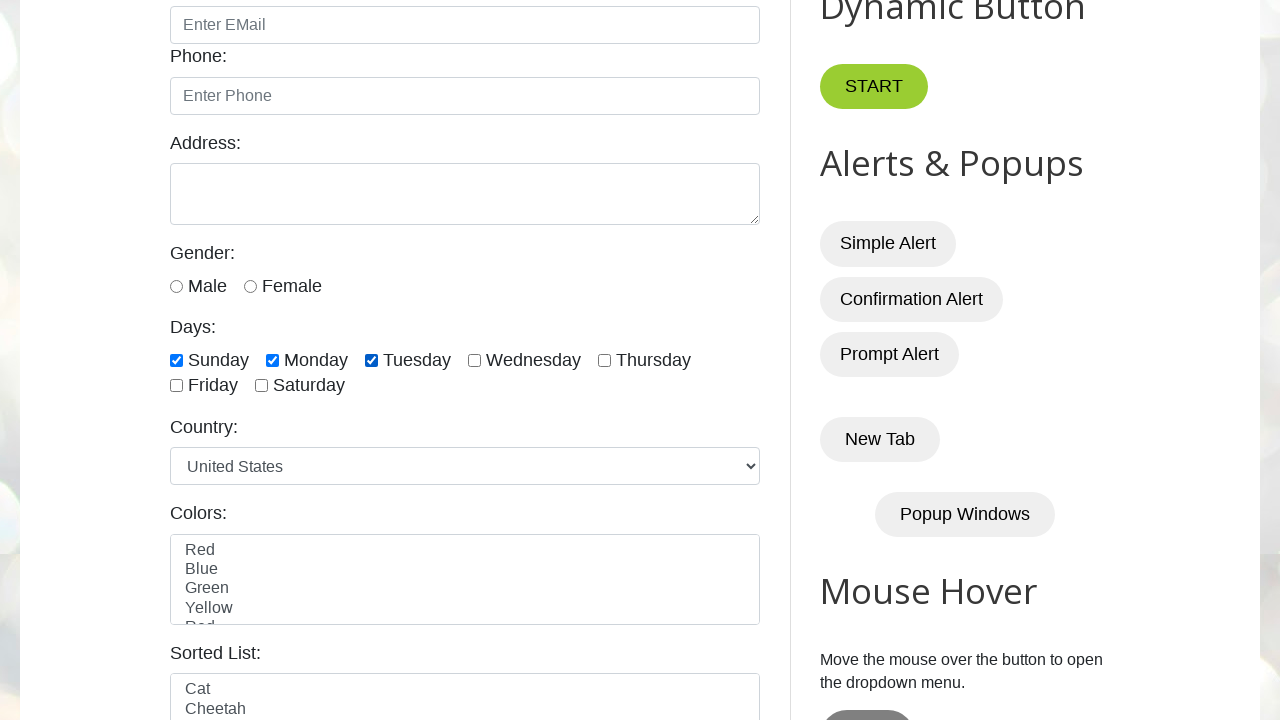

Clicked checkbox 4 of 7 at (474, 360) on div.form-check.form-check-inline input[type='checkbox'] >> nth=3
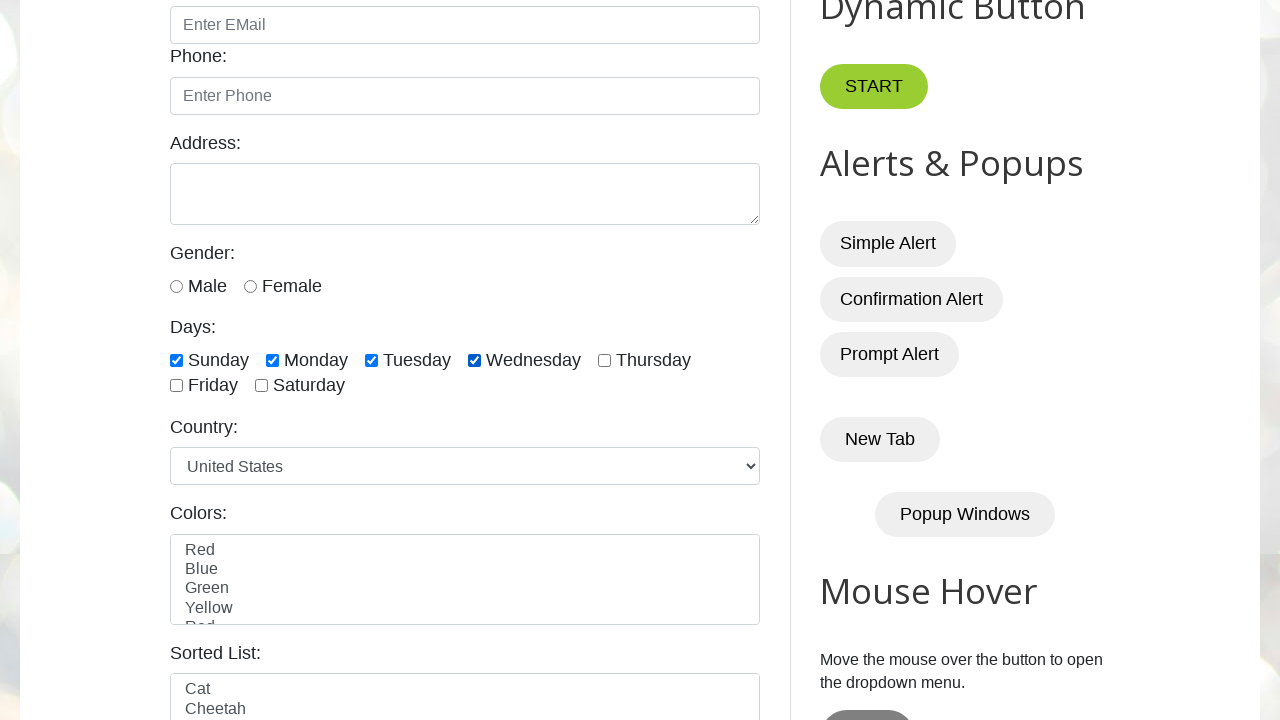

Clicked checkbox 5 of 7 at (604, 360) on div.form-check.form-check-inline input[type='checkbox'] >> nth=4
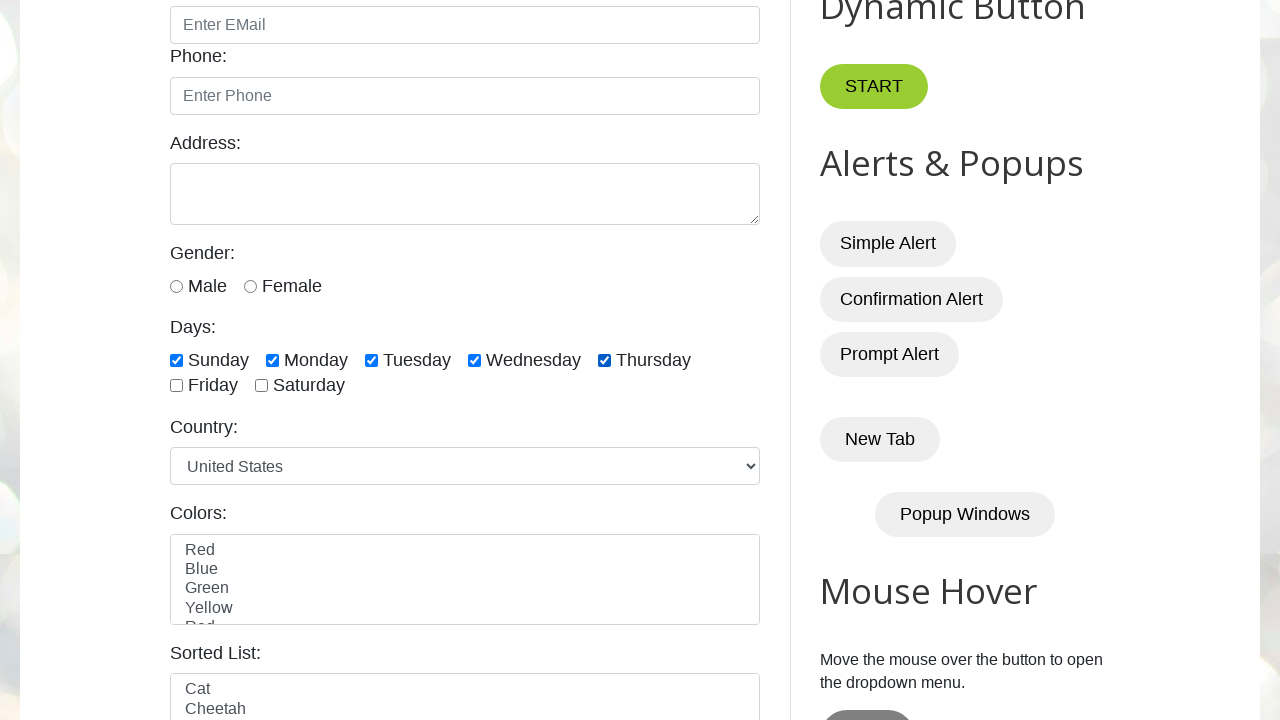

Clicked checkbox 6 of 7 at (176, 386) on div.form-check.form-check-inline input[type='checkbox'] >> nth=5
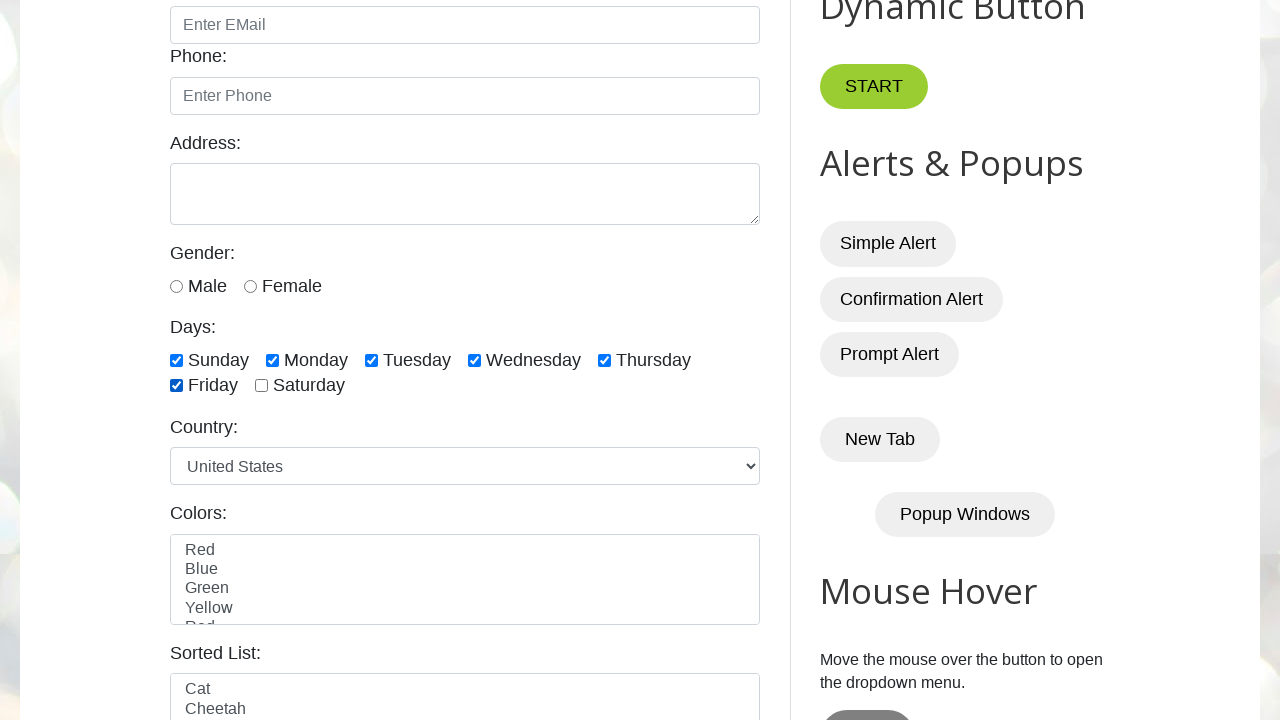

Clicked checkbox 7 of 7 at (262, 386) on div.form-check.form-check-inline input[type='checkbox'] >> nth=6
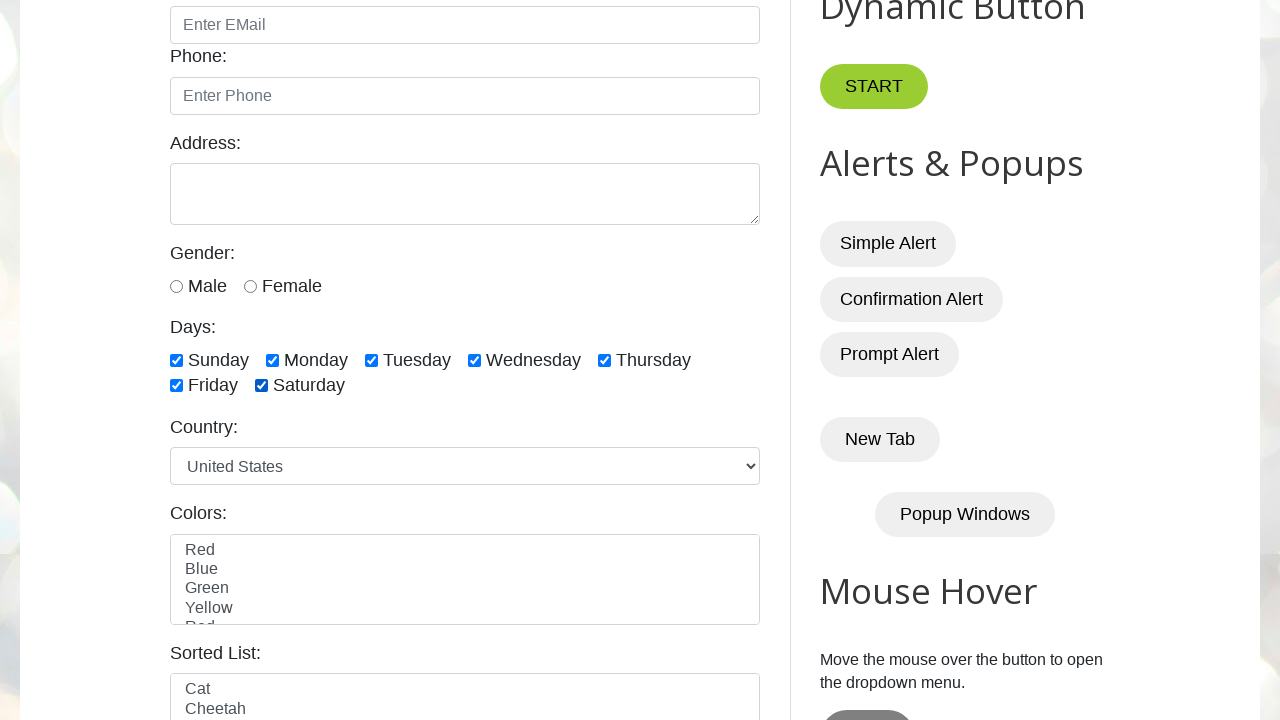

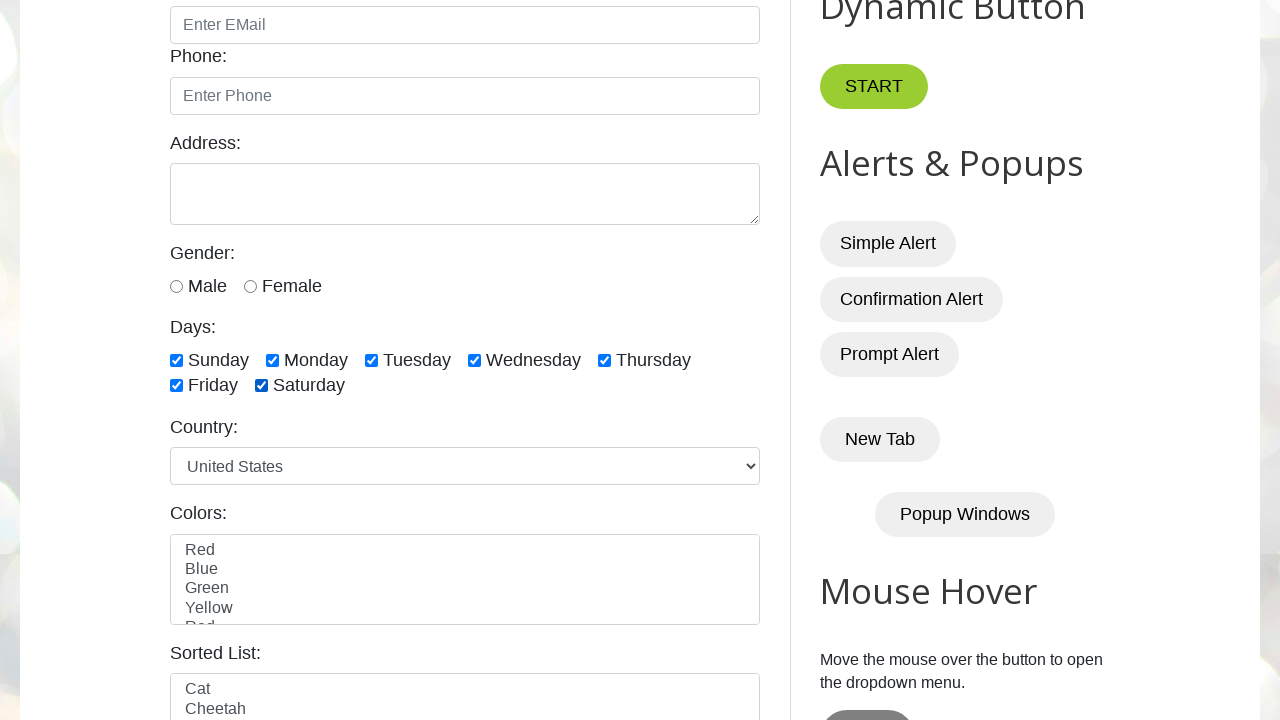